Tests that the Clear completed button is hidden when there are no completed items

Starting URL: https://demo.playwright.dev/todomvc

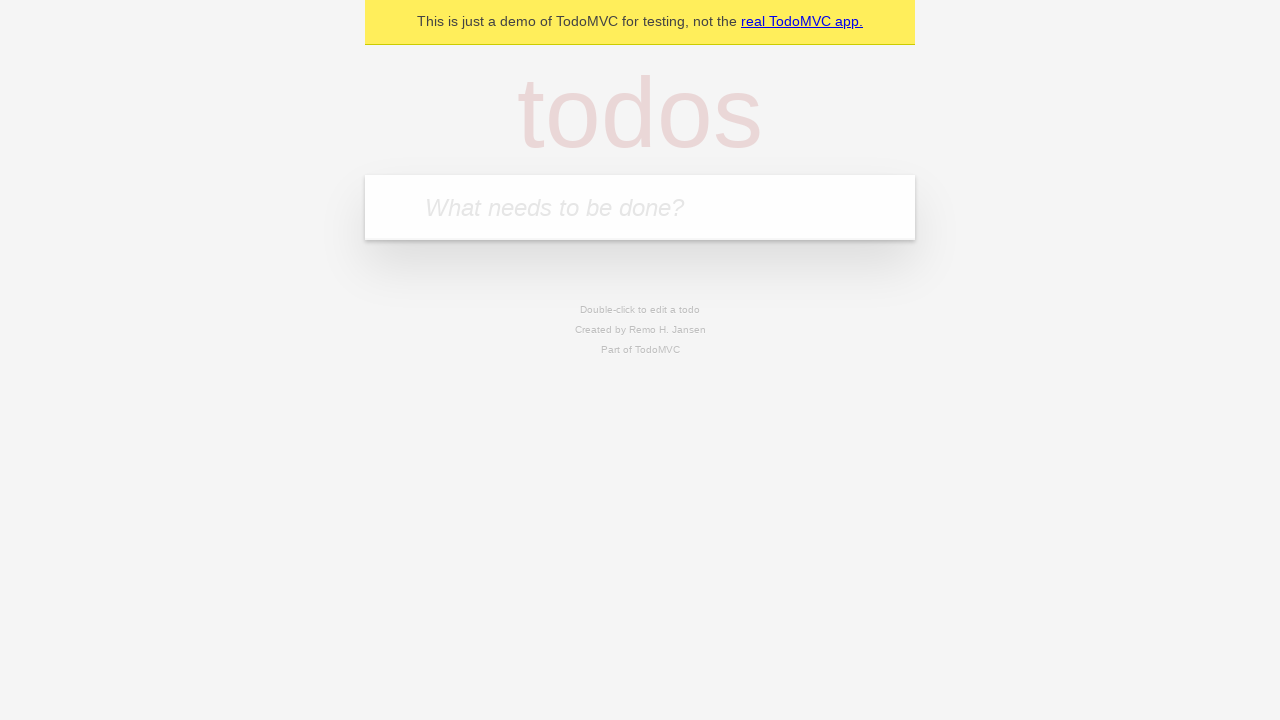

Filled input field with first todo 'buy some cheese' on internal:attr=[placeholder="What needs to be done?"i]
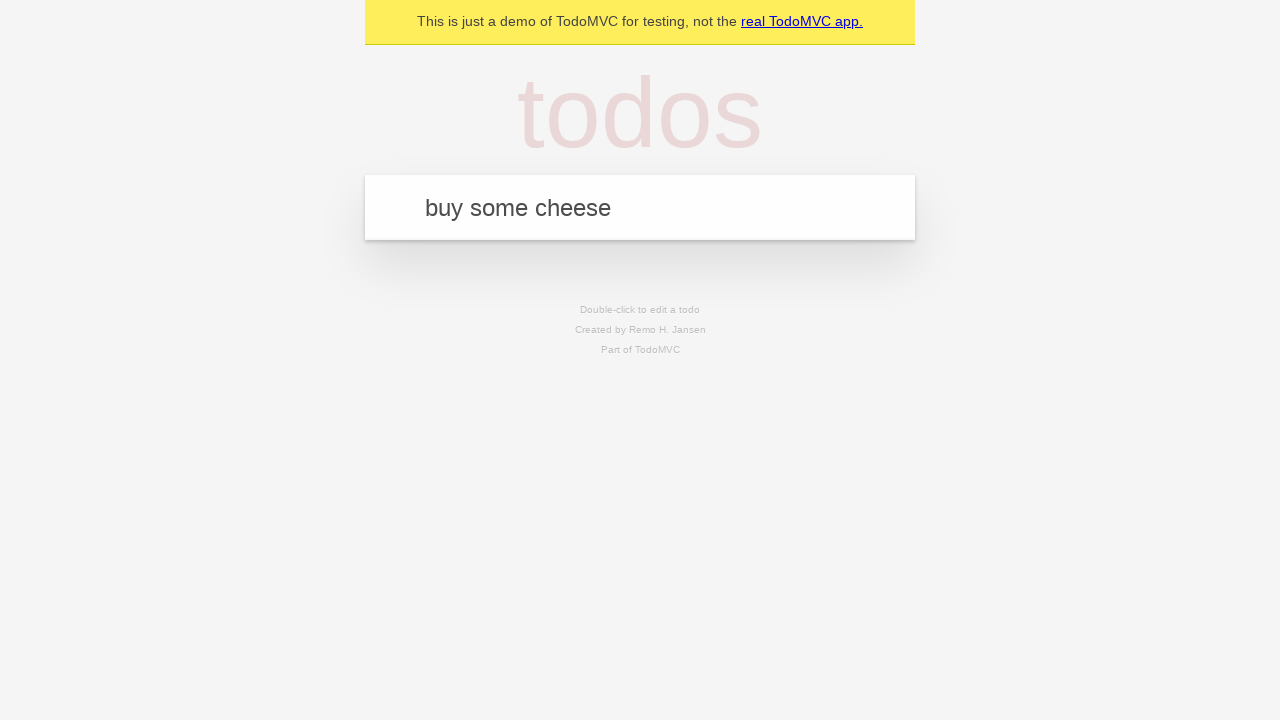

Pressed Enter to add first todo on internal:attr=[placeholder="What needs to be done?"i]
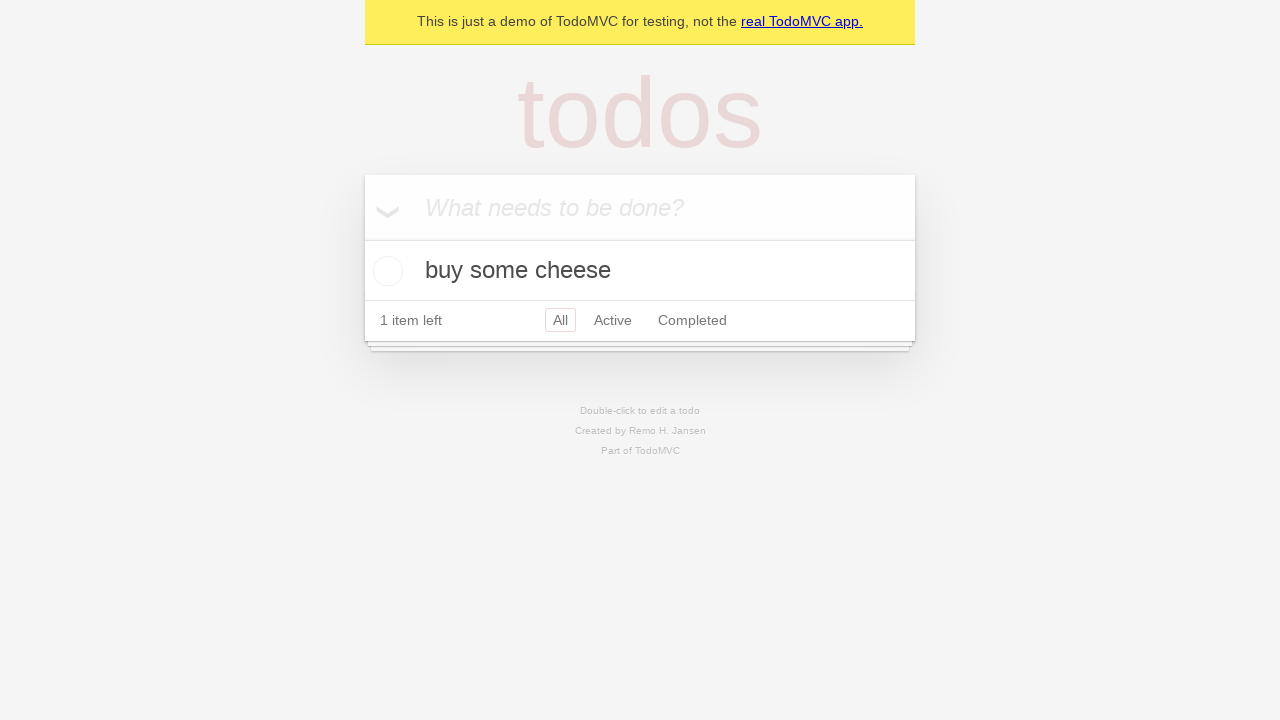

Filled input field with second todo 'feed the cat' on internal:attr=[placeholder="What needs to be done?"i]
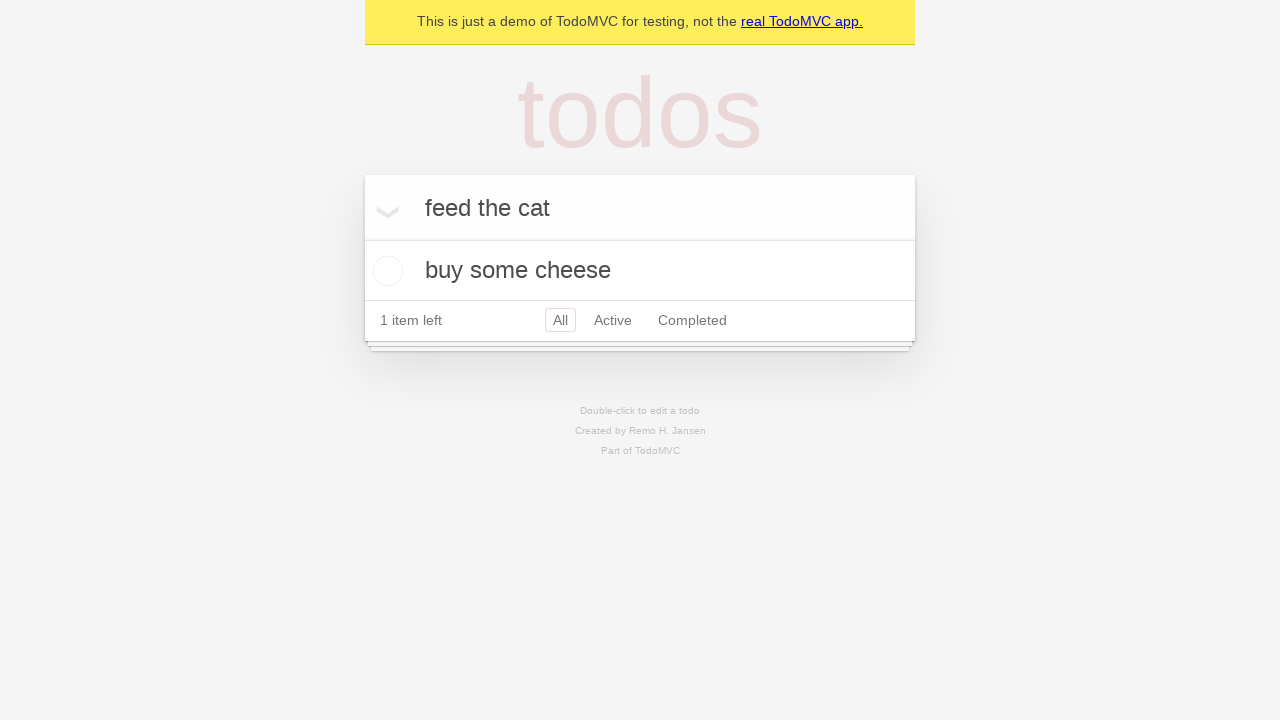

Pressed Enter to add second todo on internal:attr=[placeholder="What needs to be done?"i]
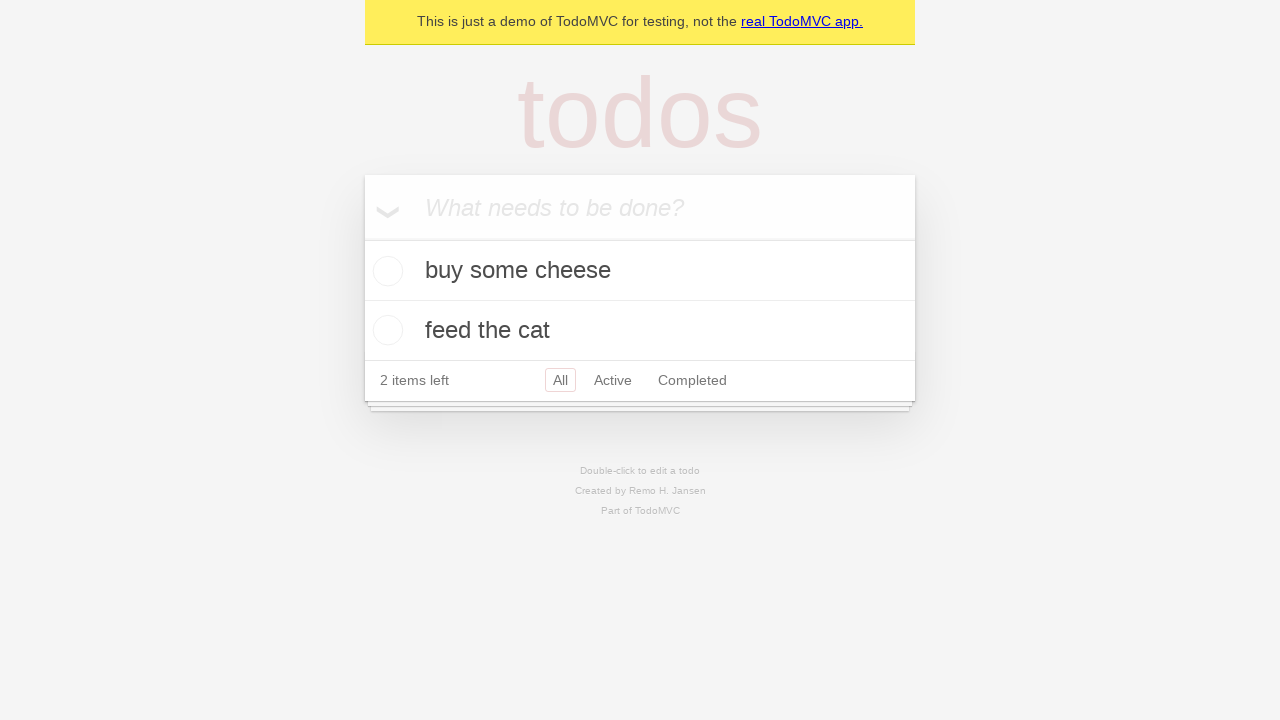

Filled input field with third todo 'book a doctors appointment' on internal:attr=[placeholder="What needs to be done?"i]
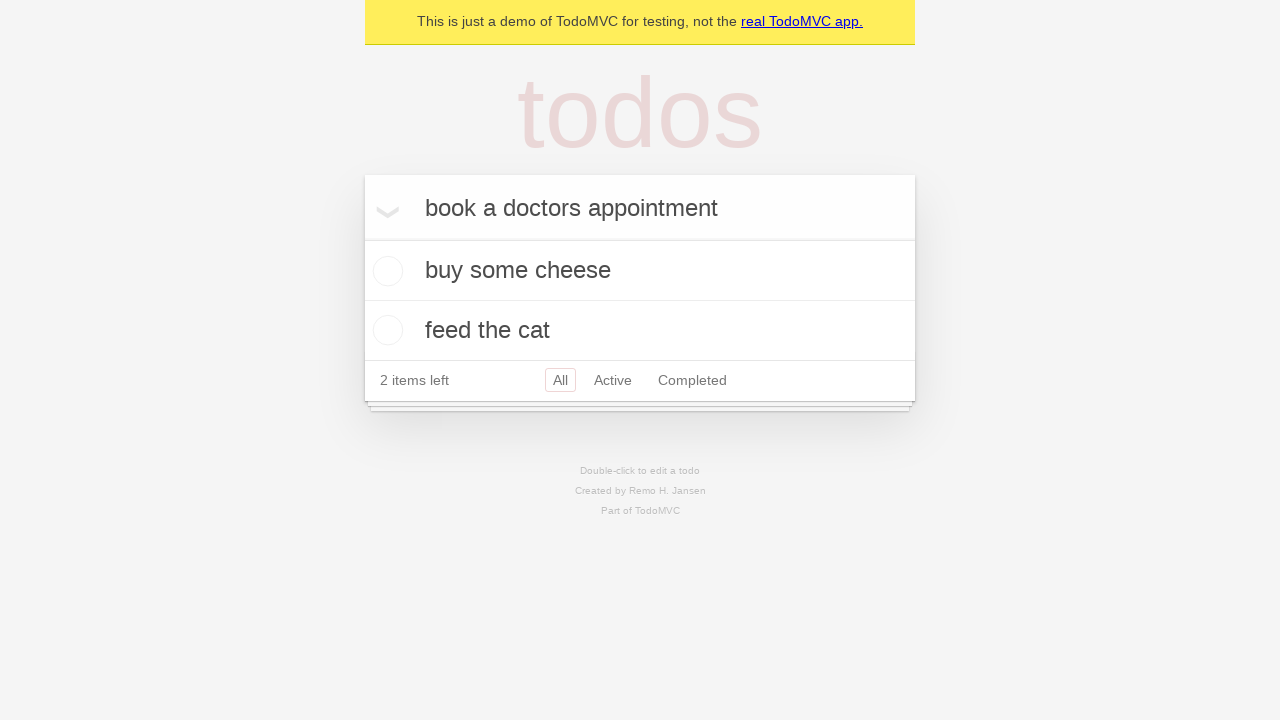

Pressed Enter to add third todo on internal:attr=[placeholder="What needs to be done?"i]
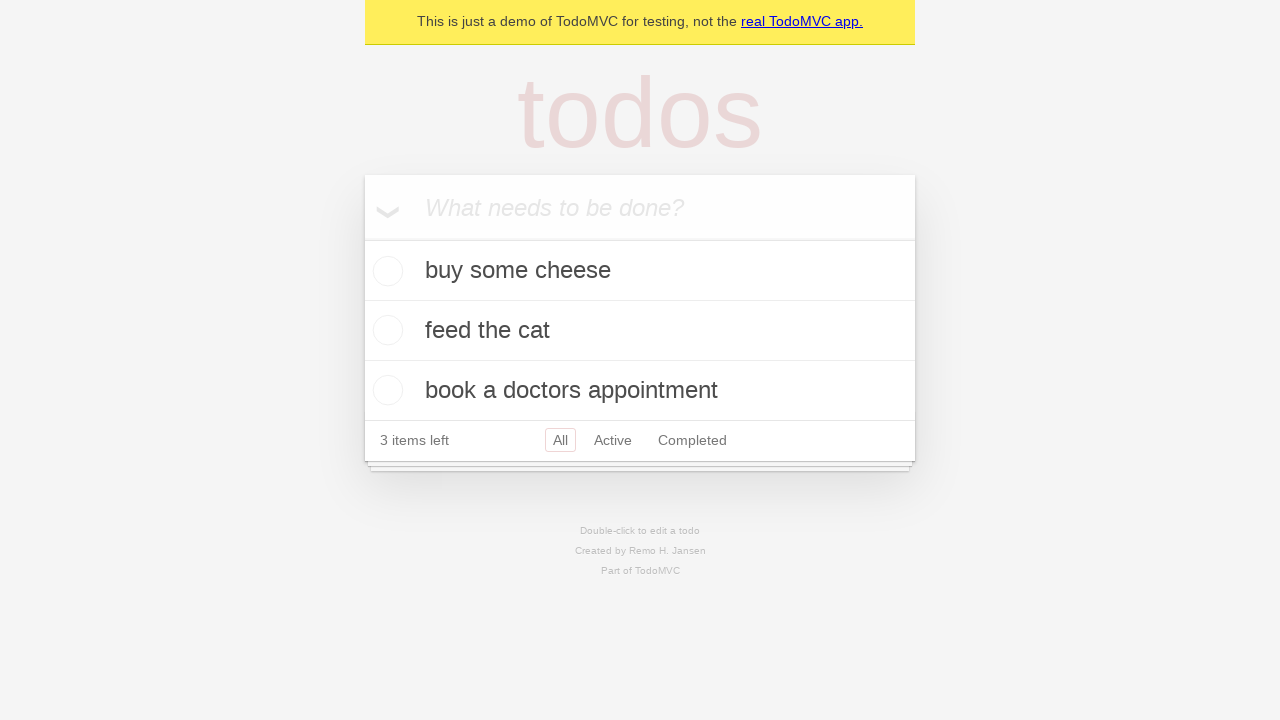

Checked the first todo item as completed at (385, 271) on .todo-list li .toggle >> nth=0
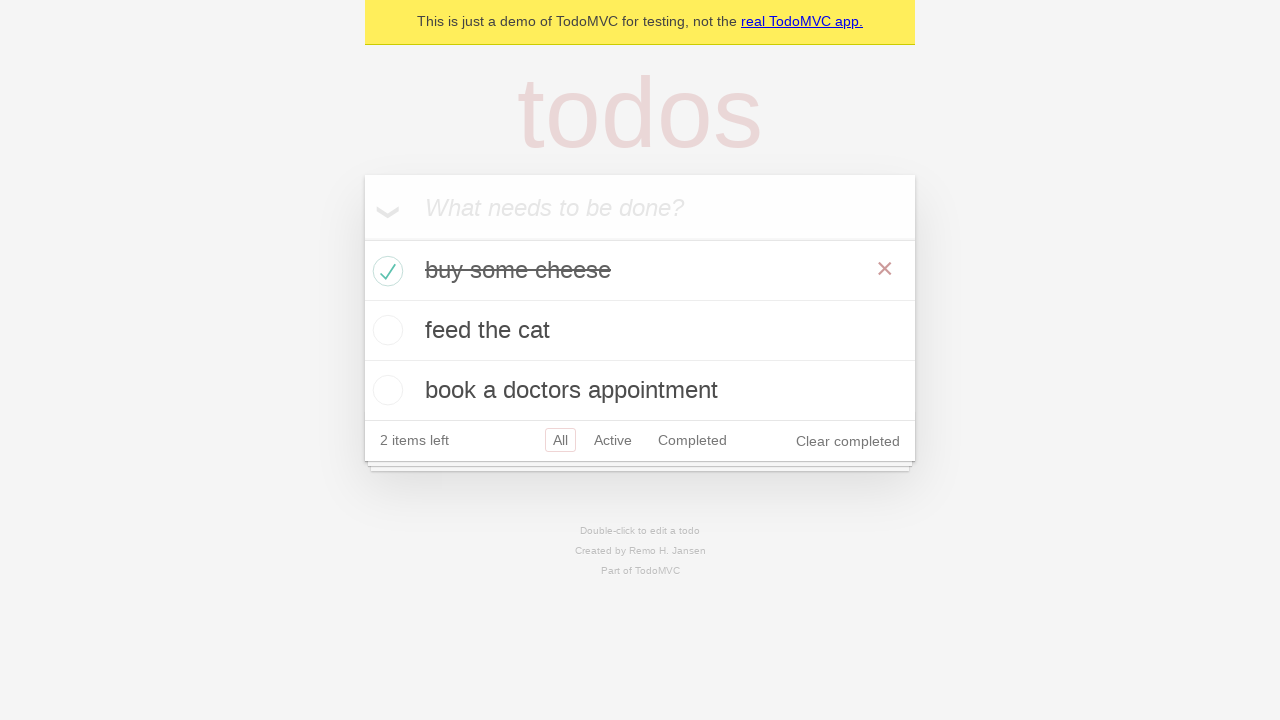

Clicked the 'Clear completed' button to remove completed items at (848, 441) on internal:role=button[name="Clear completed"i]
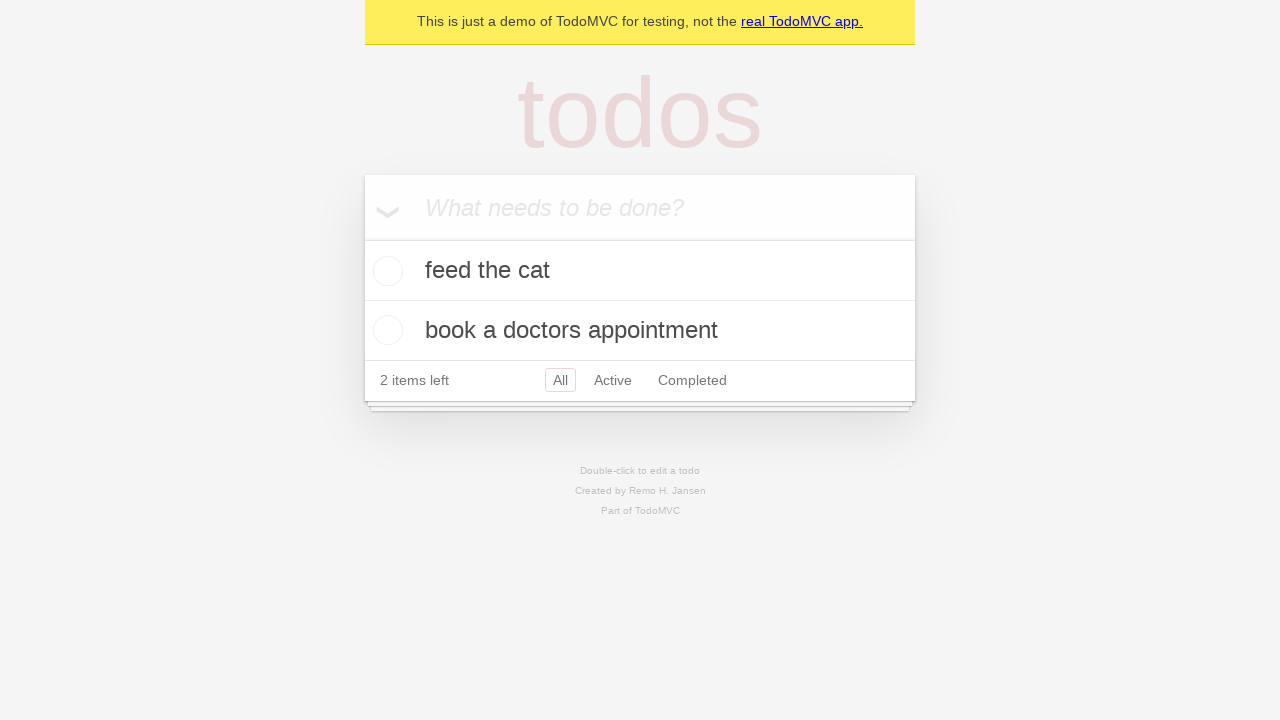

Waited 500ms for Clear completed button to disappear
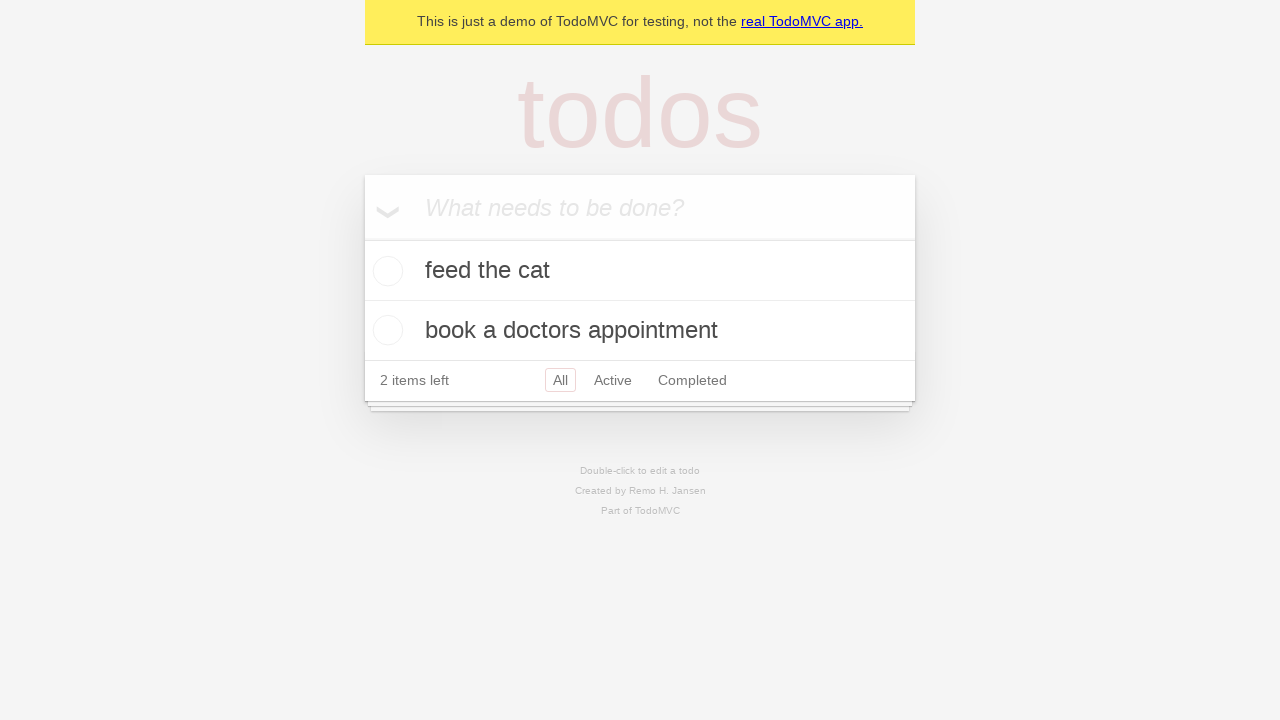

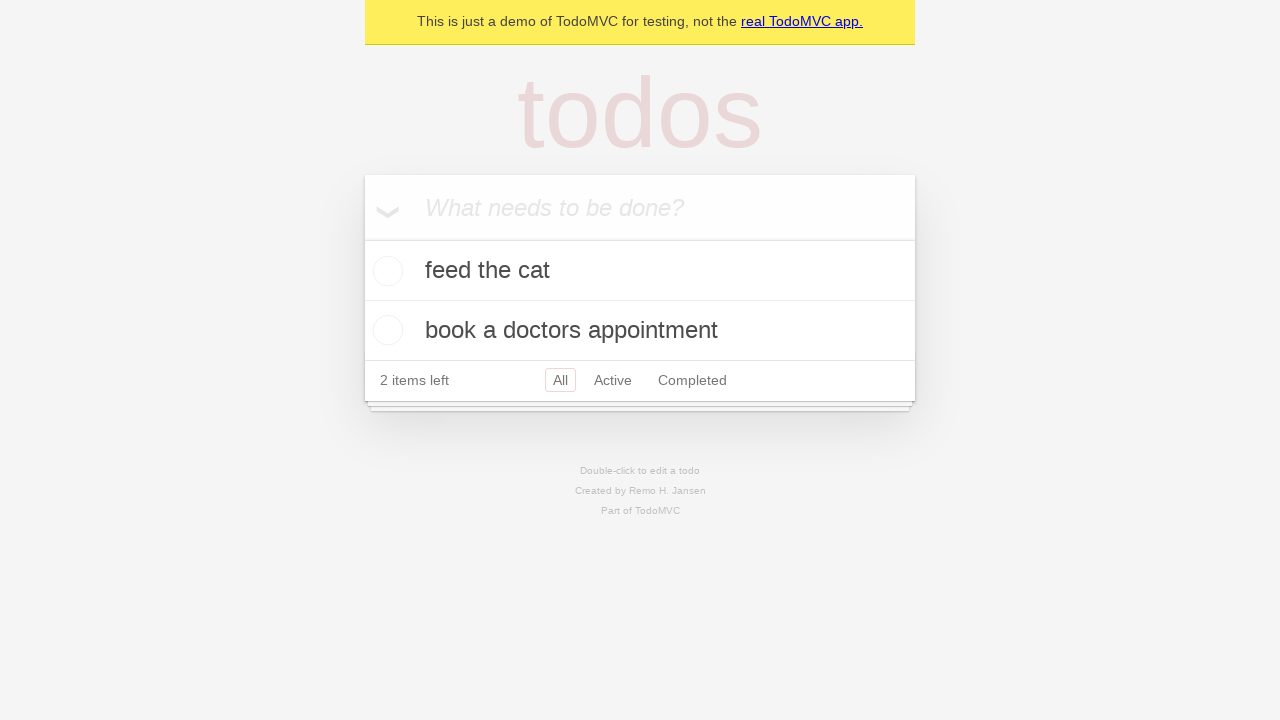